Tests browser alert handling by clicking an alert button, verifying the alert message contains expected text, and accepting the dialog.

Starting URL: https://testautomationpractice.blogspot.com/

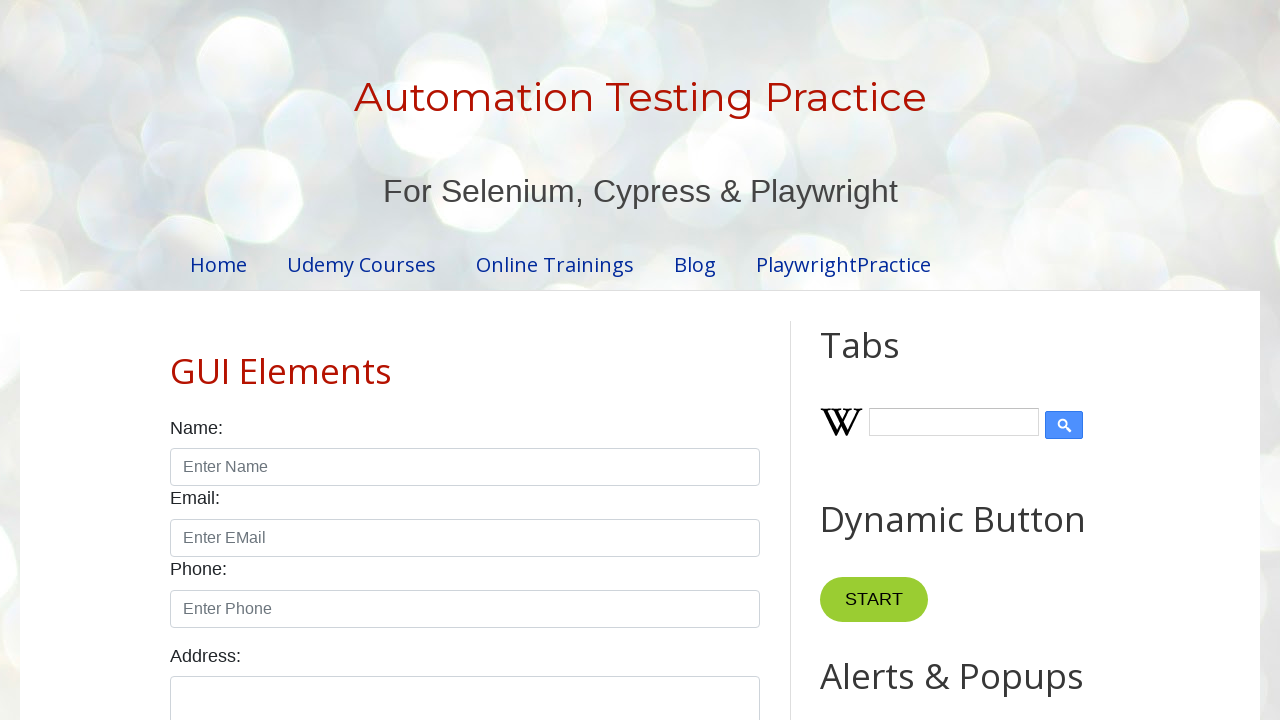

Accepted the alert dialog
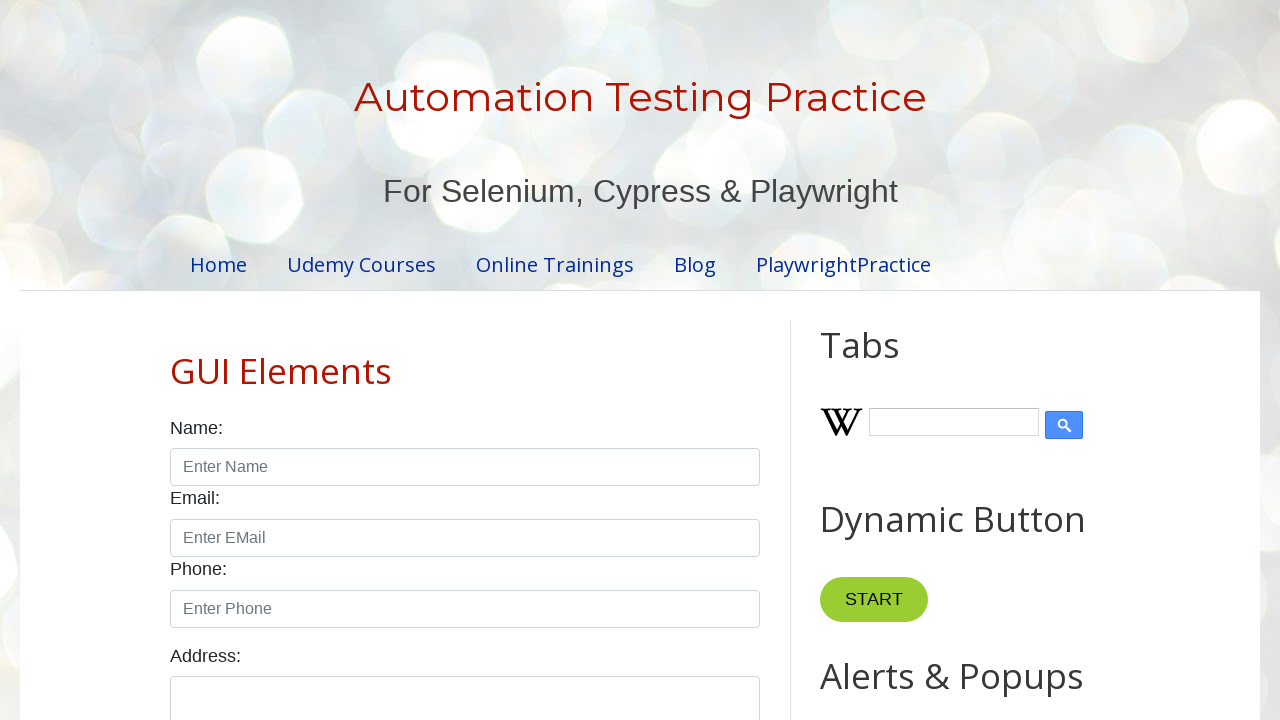

Clicked the alert button to trigger the dialog at (888, 361) on #alertBtn
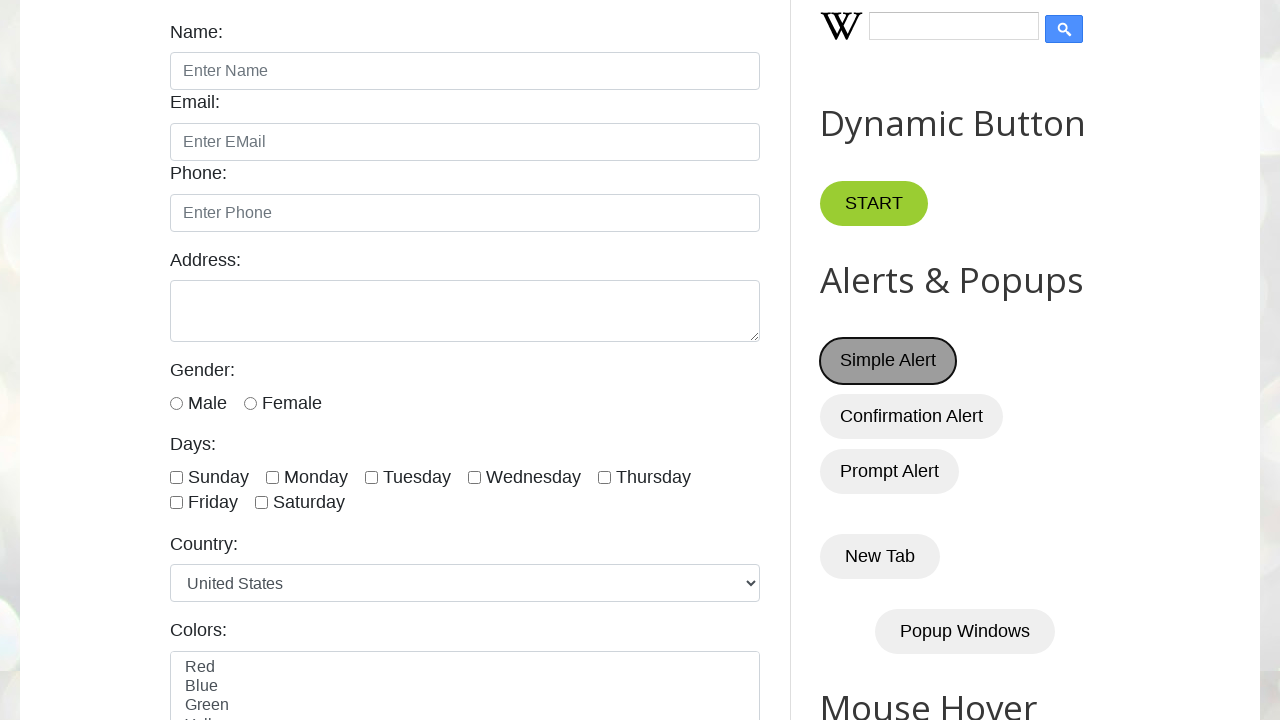

Waited for dialog to be processed
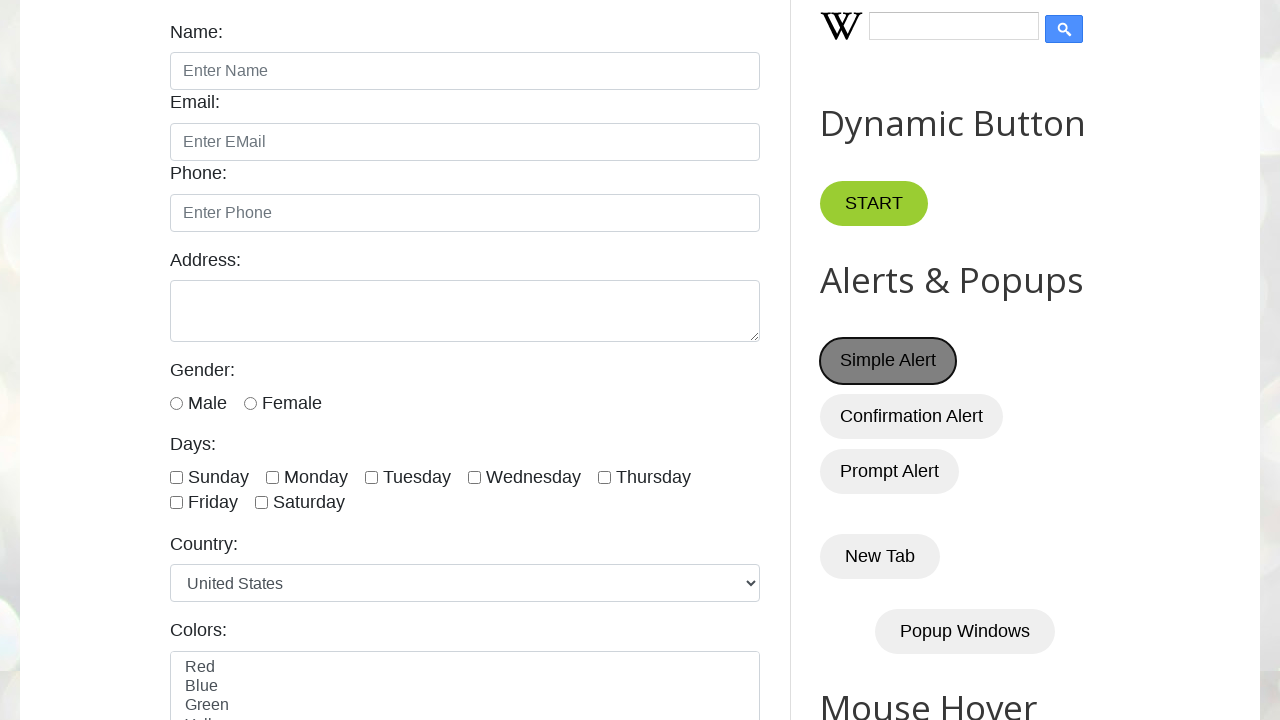

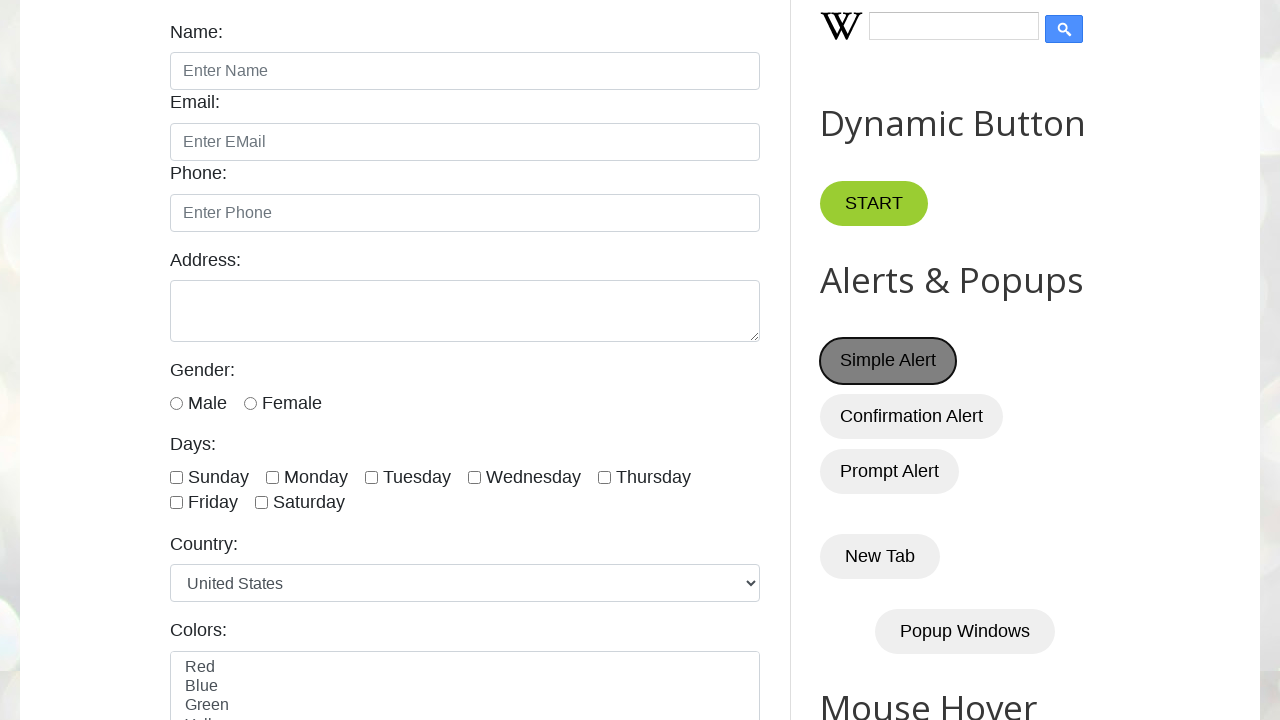